Tests e-commerce functionality by navigating to a product page, adding it to cart, handling the alert, and returning to homepage

Starting URL: https://www.demoblaze.com/index.html

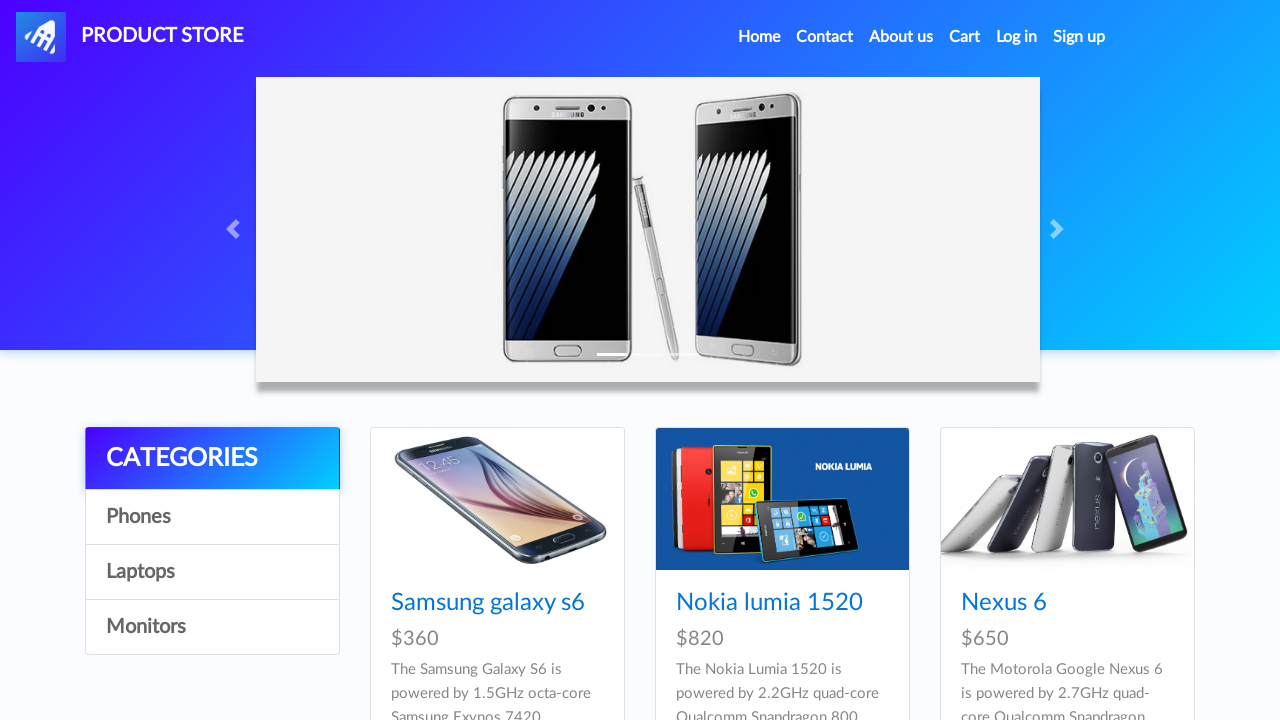

Clicked on Samsung Galaxy S6 product link at (488, 603) on text=Samsung galaxy s6
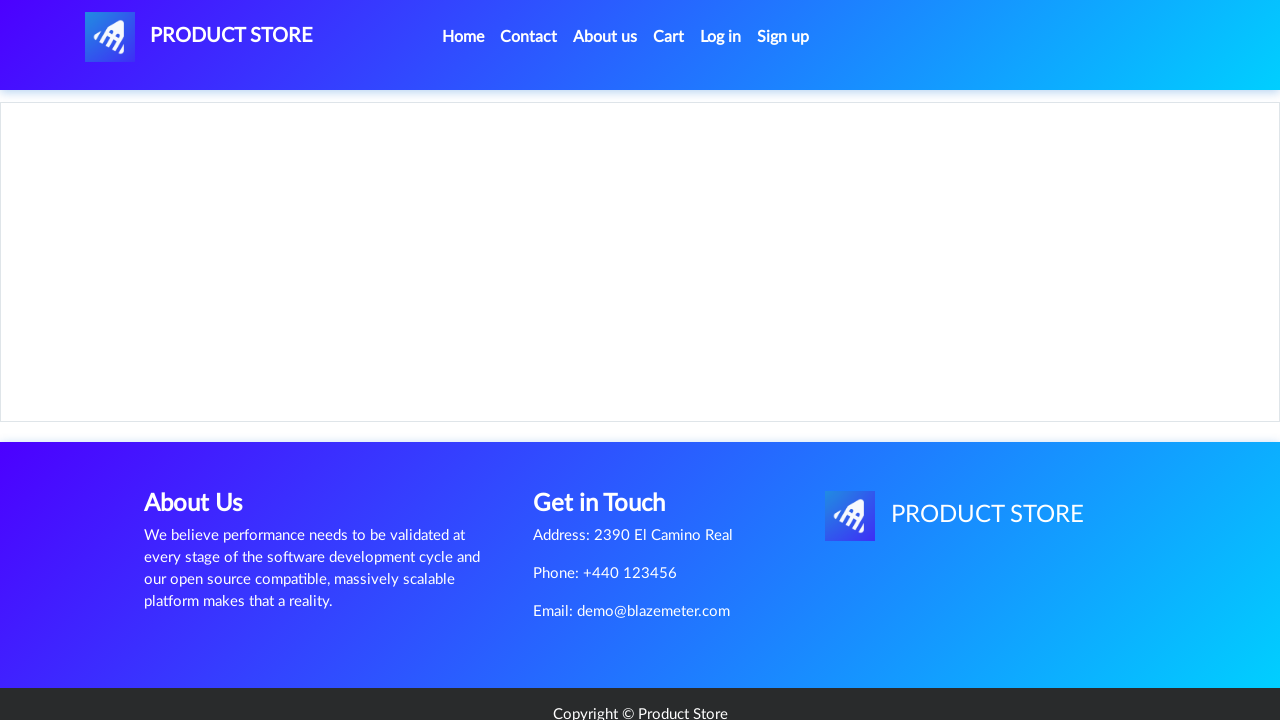

Clicked 'Add to cart' button on product page at (610, 440) on text=Add to cart
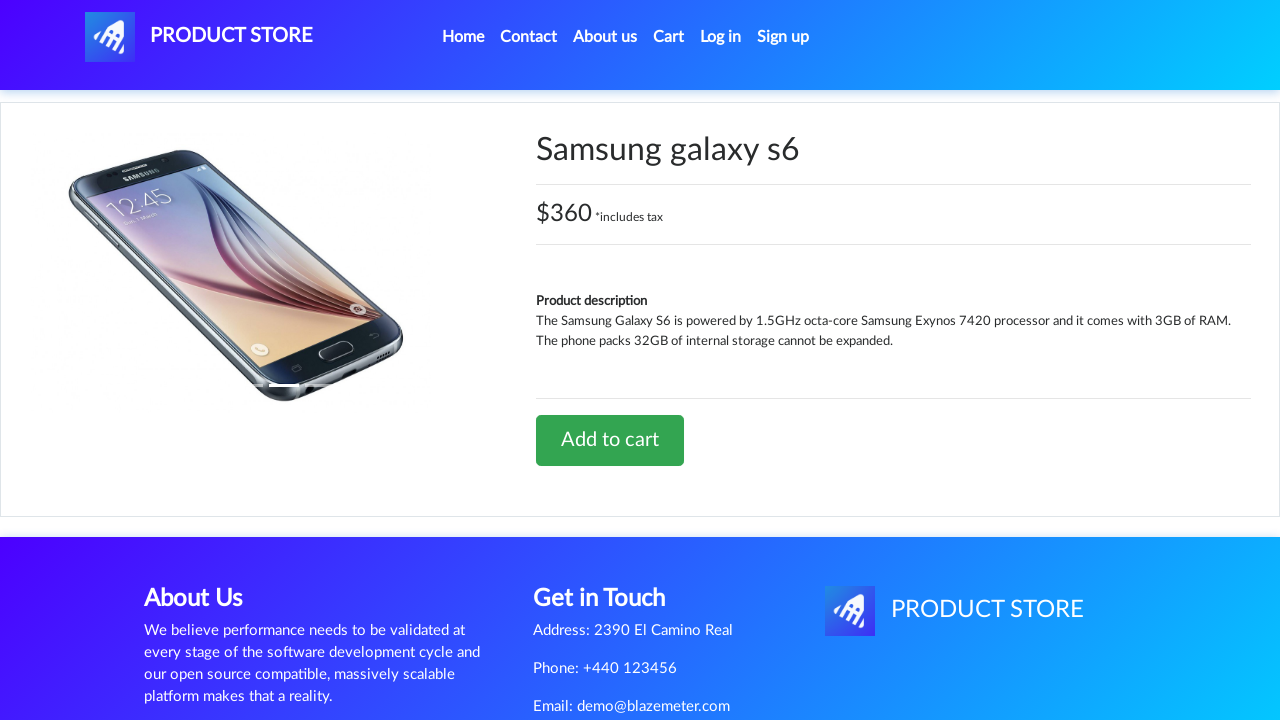

Set up dialog handler to accept alert after adding to cart
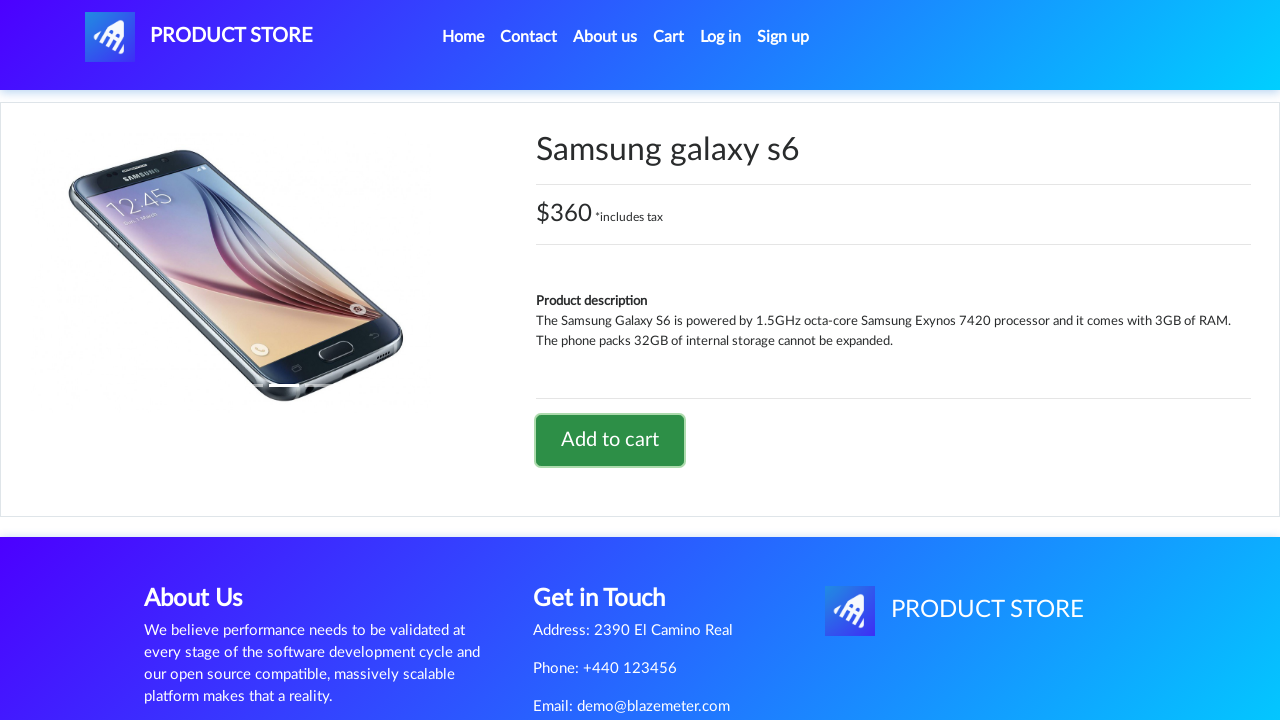

Clicked PRODUCT STORE logo to return to homepage at (199, 37) on a#nava
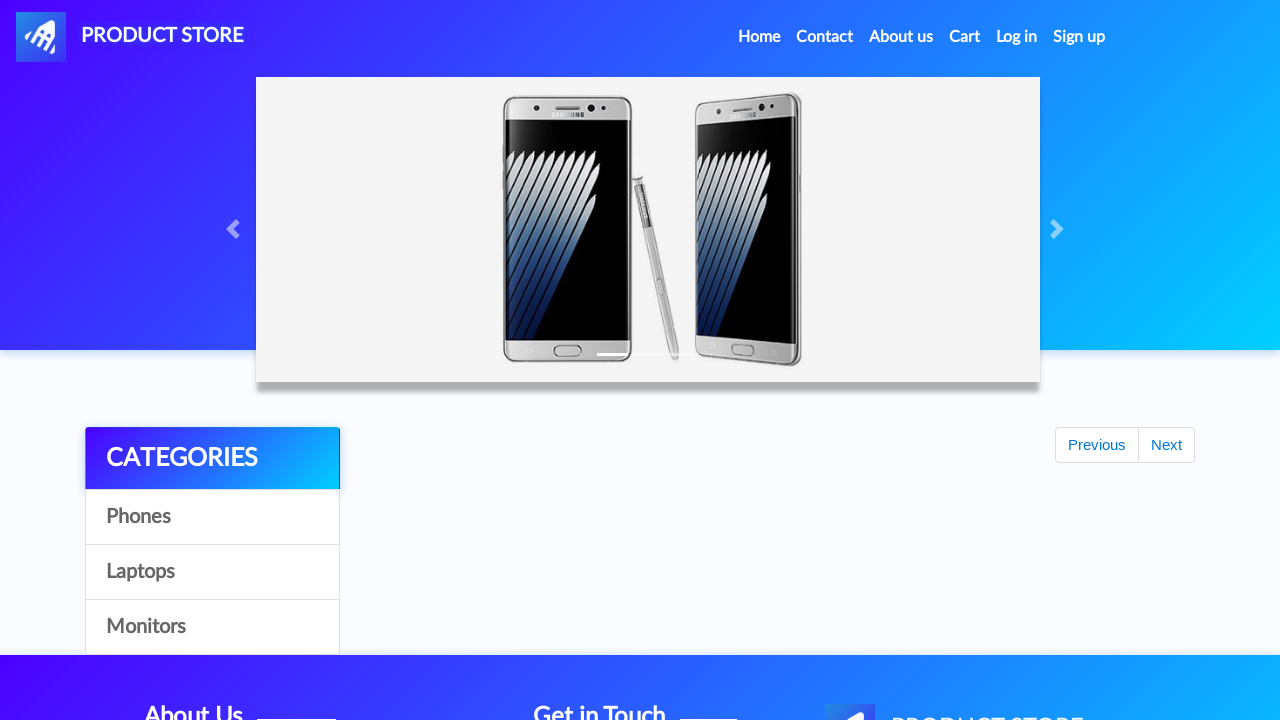

Confirmed navigation back to homepage
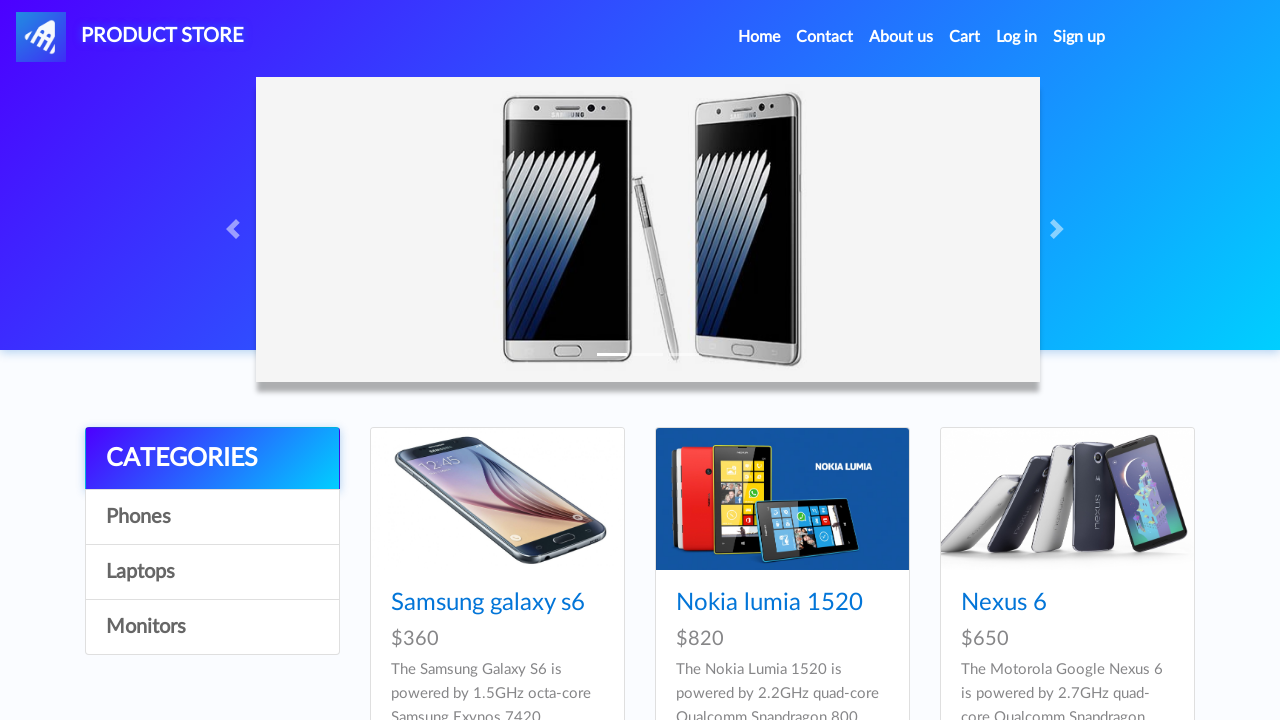

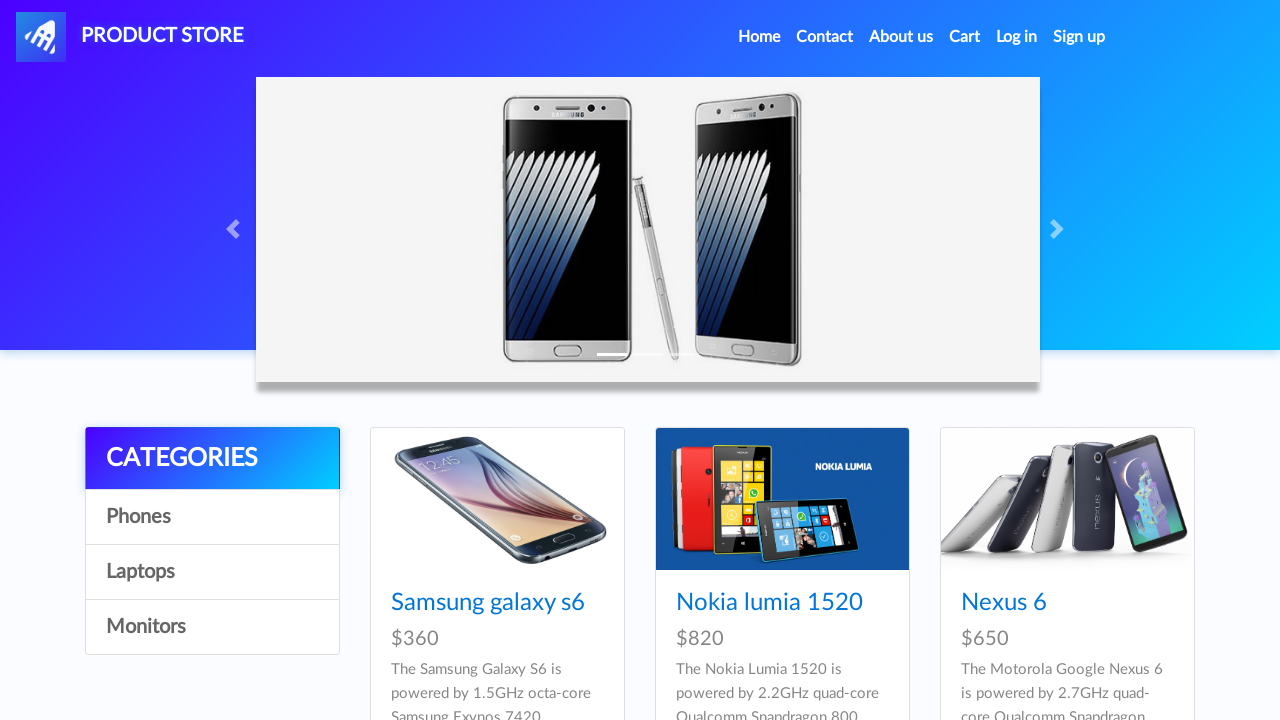